Tests opening a new tab by clicking a link, switching to the new tab, verifying the content, then closing the tab and switching back to the original tab.

Starting URL: https://www.qa-practice.com/elements/new_tab/link

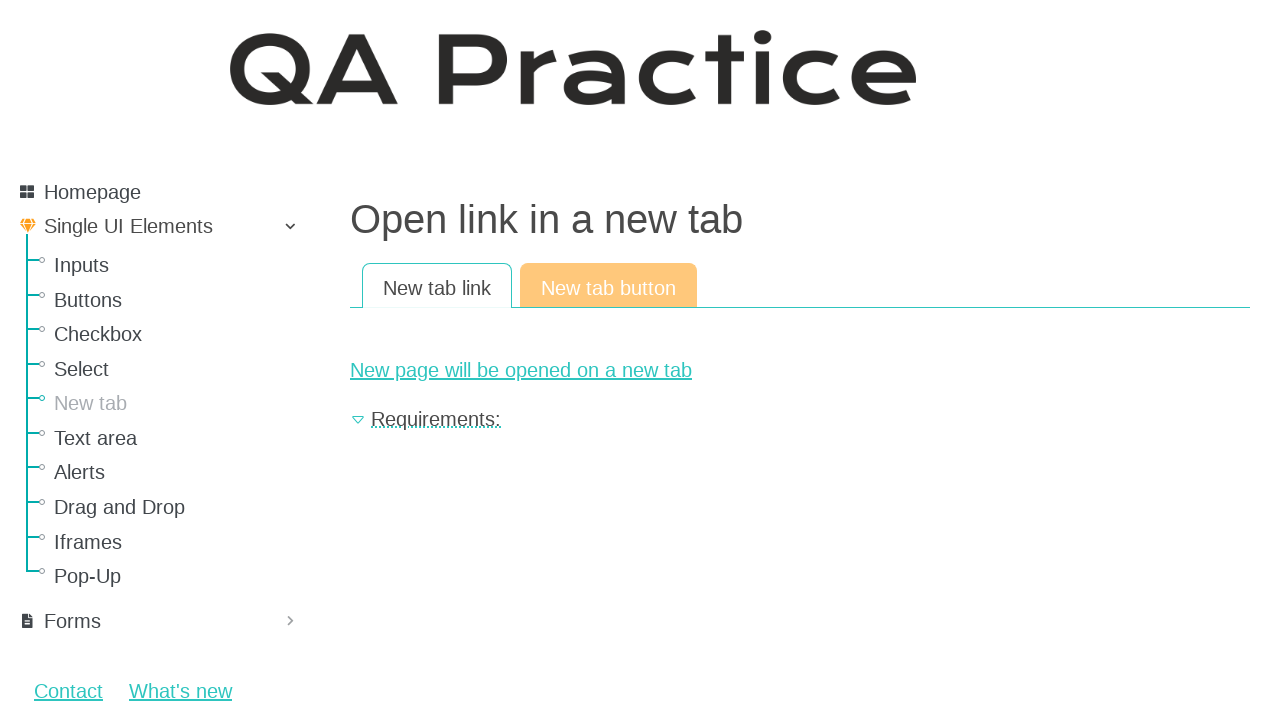

Waited for new tab link to be available
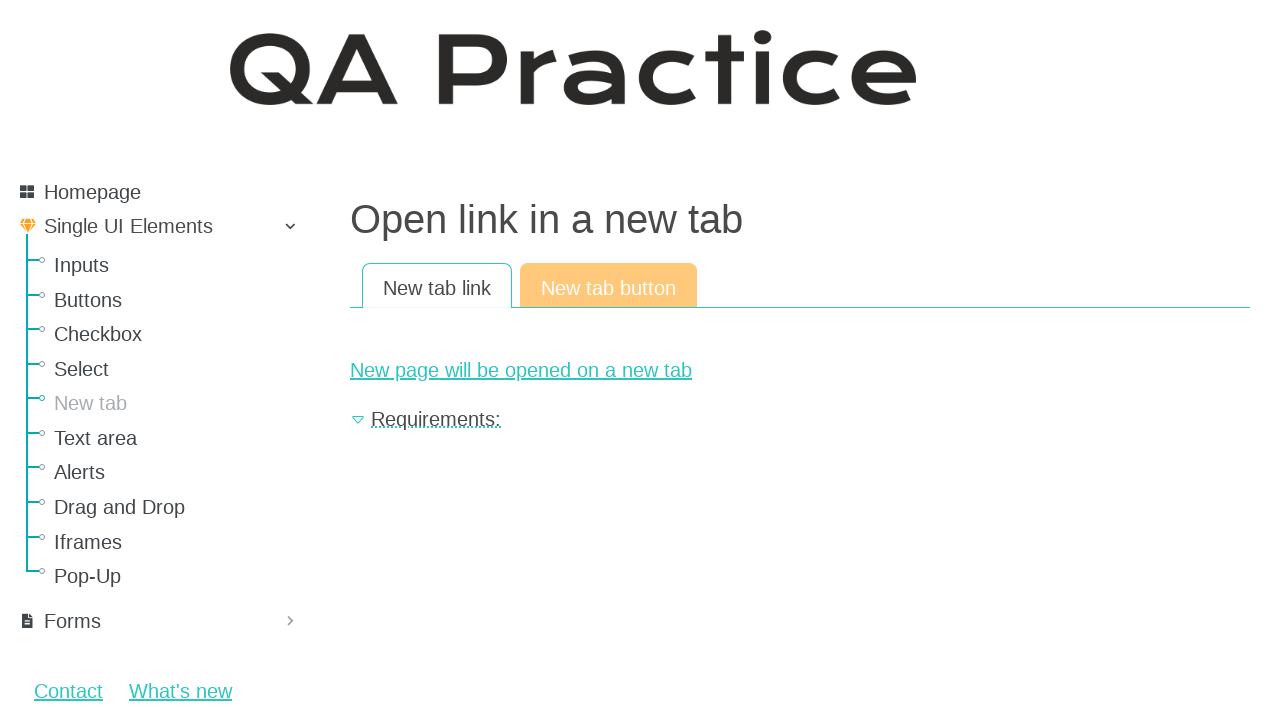

Clicked link to open new tab at (800, 370) on #new-page-link
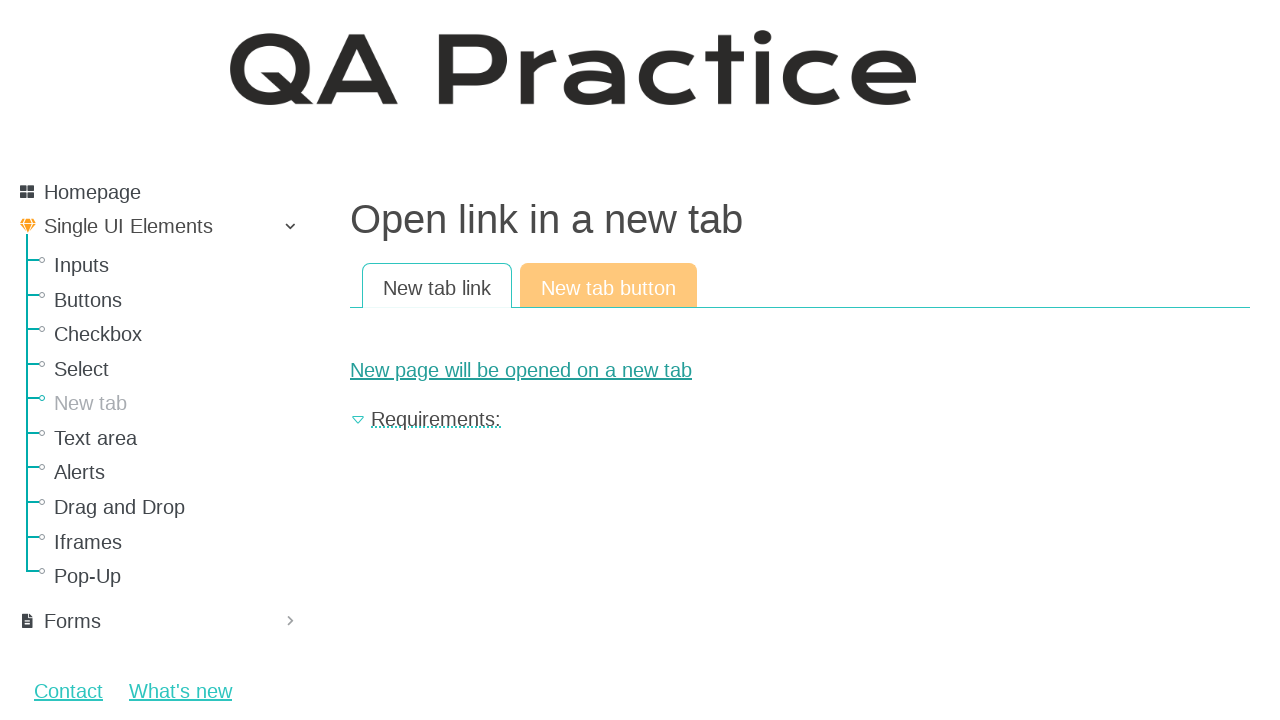

New tab opened and page object captured
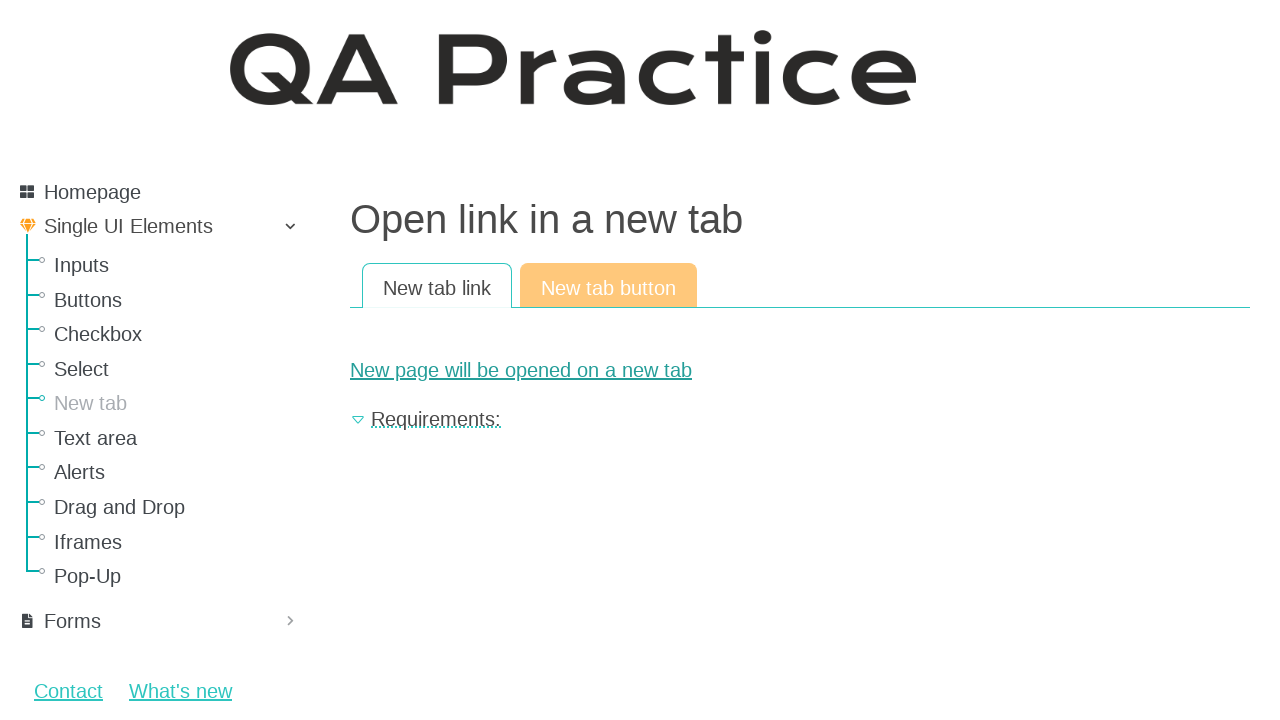

New tab fully loaded
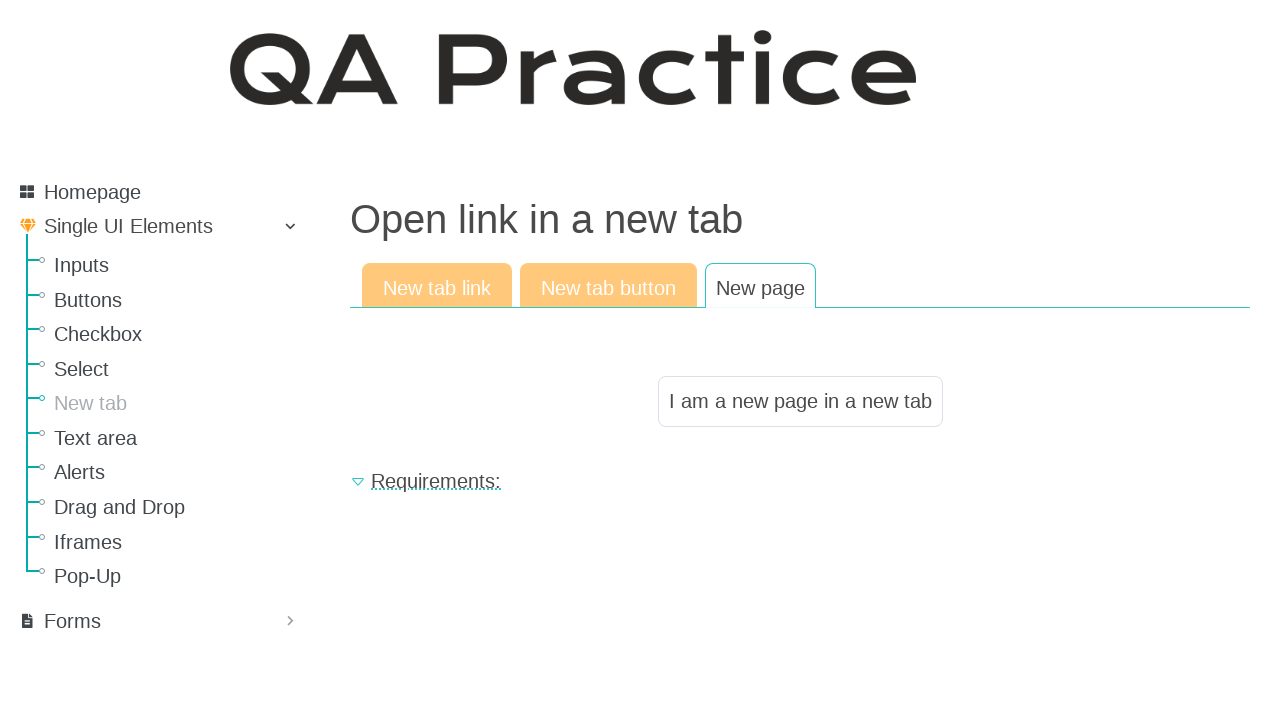

Located result text element
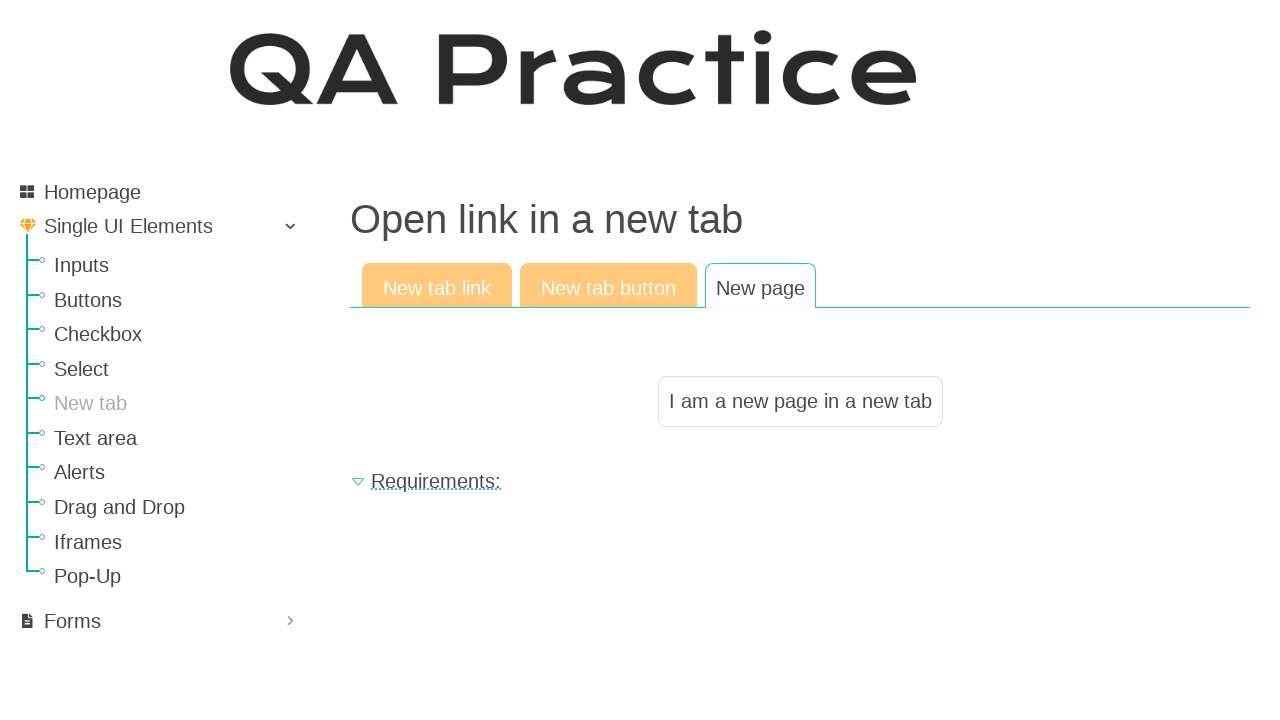

Verified new tab content matches expected text
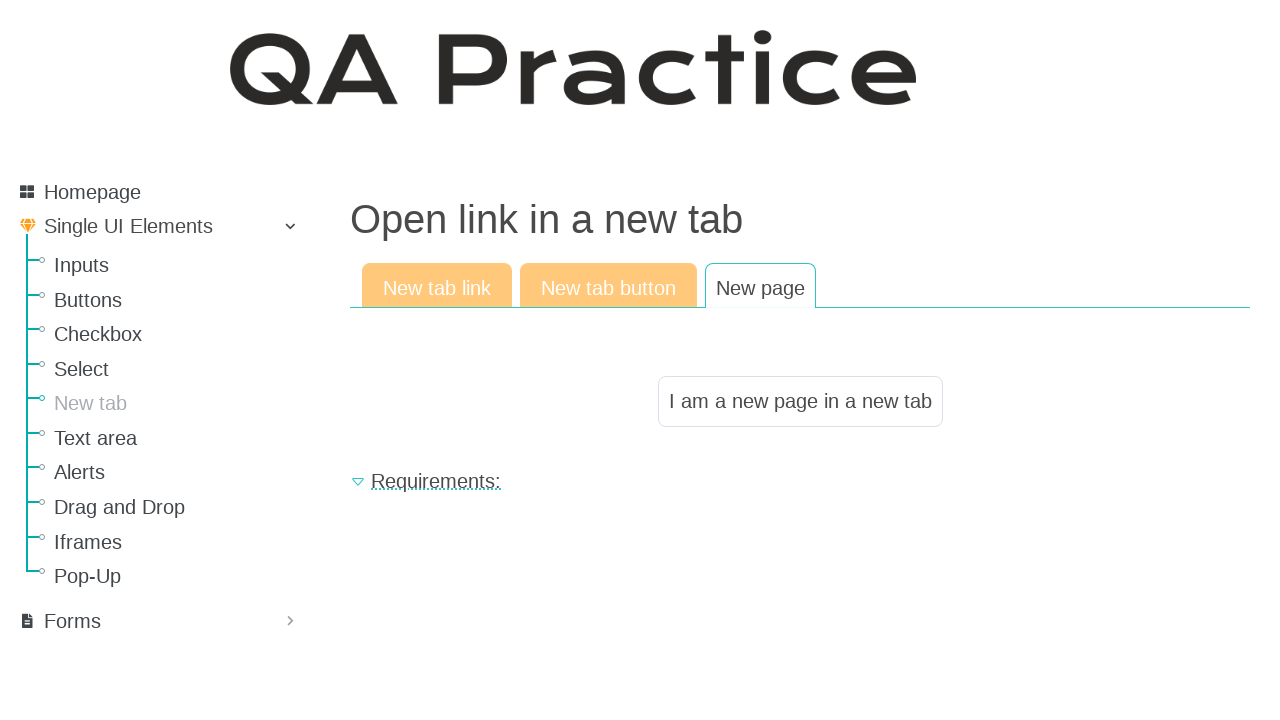

Closed new tab and switched back to original tab
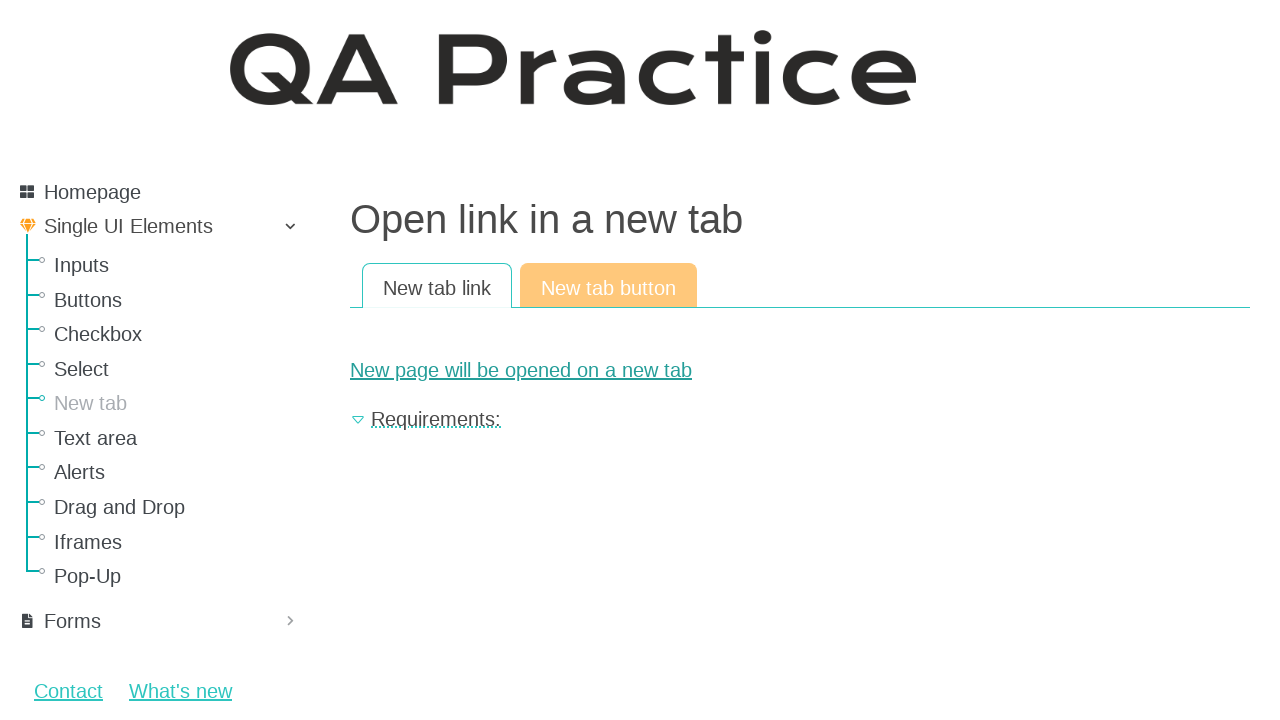

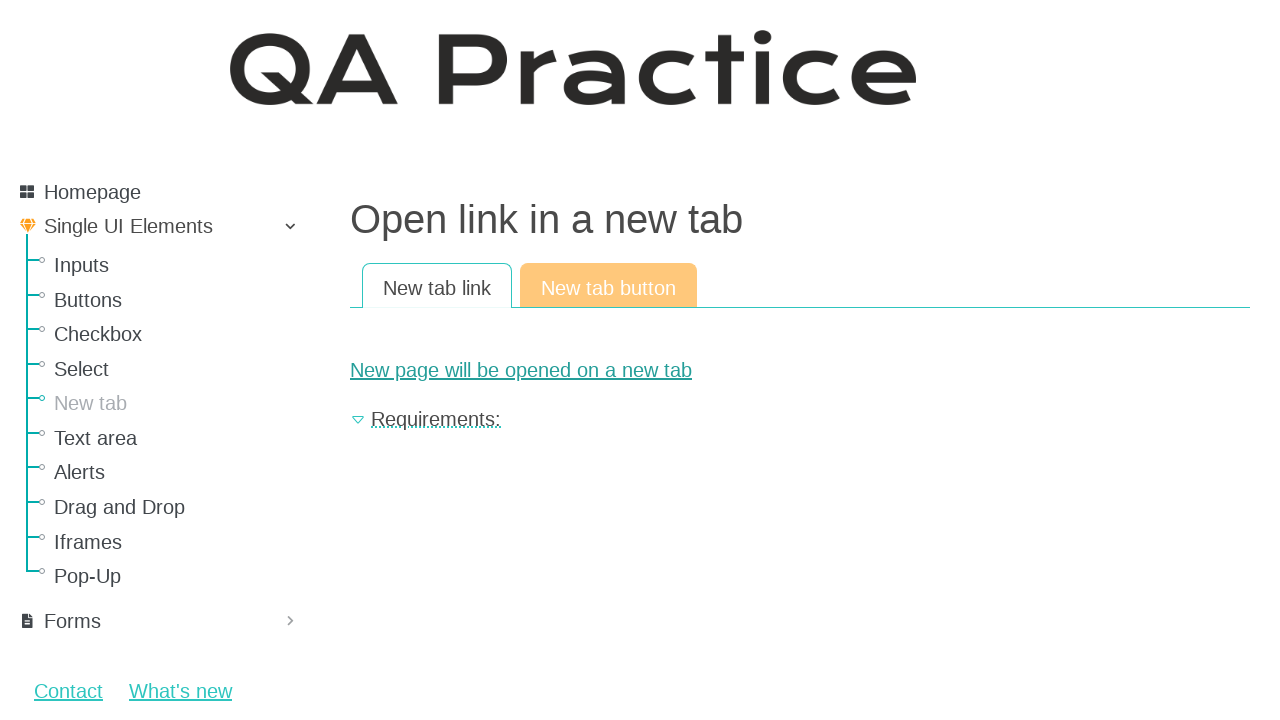